Tests page scrolling functionality by navigating to a website and scrolling down 600 pixels using JavaScript execution

Starting URL: https://www.softwaretestingmaterial.com

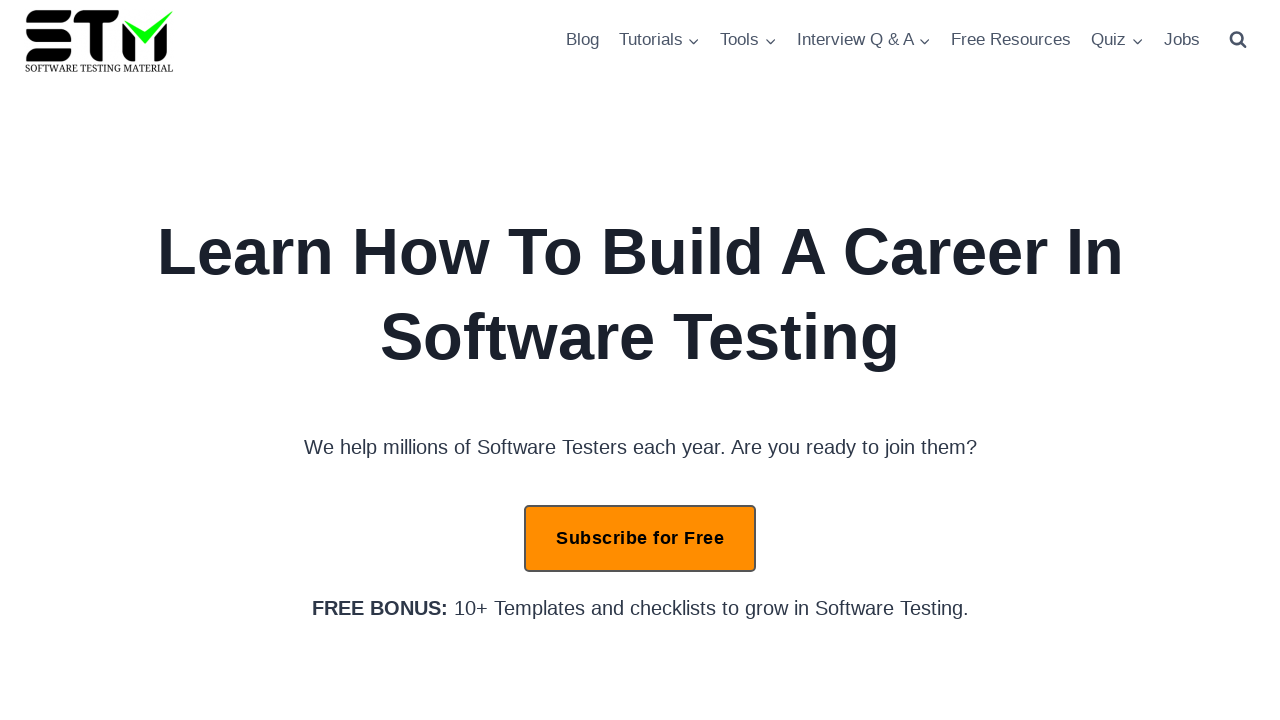

Navigated to https://www.softwaretestingmaterial.com
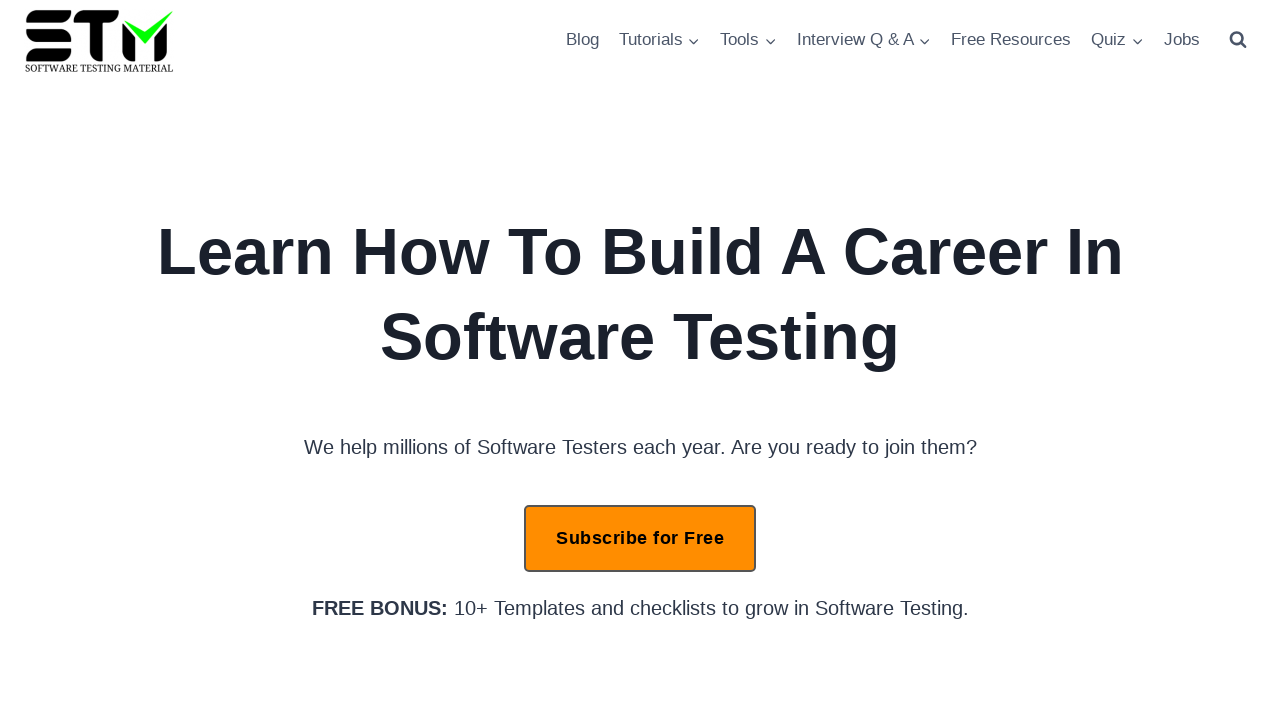

Scrolled down 600 pixels using JavaScript
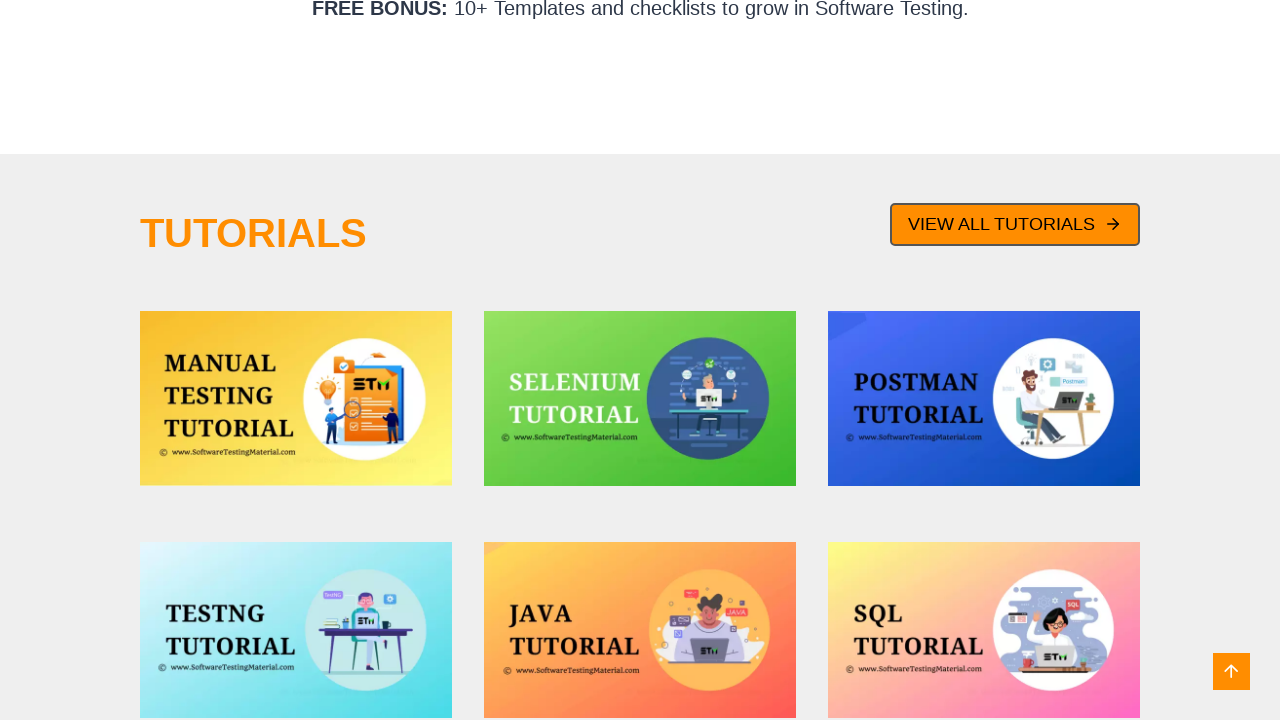

Waited 500ms to observe the scroll effect
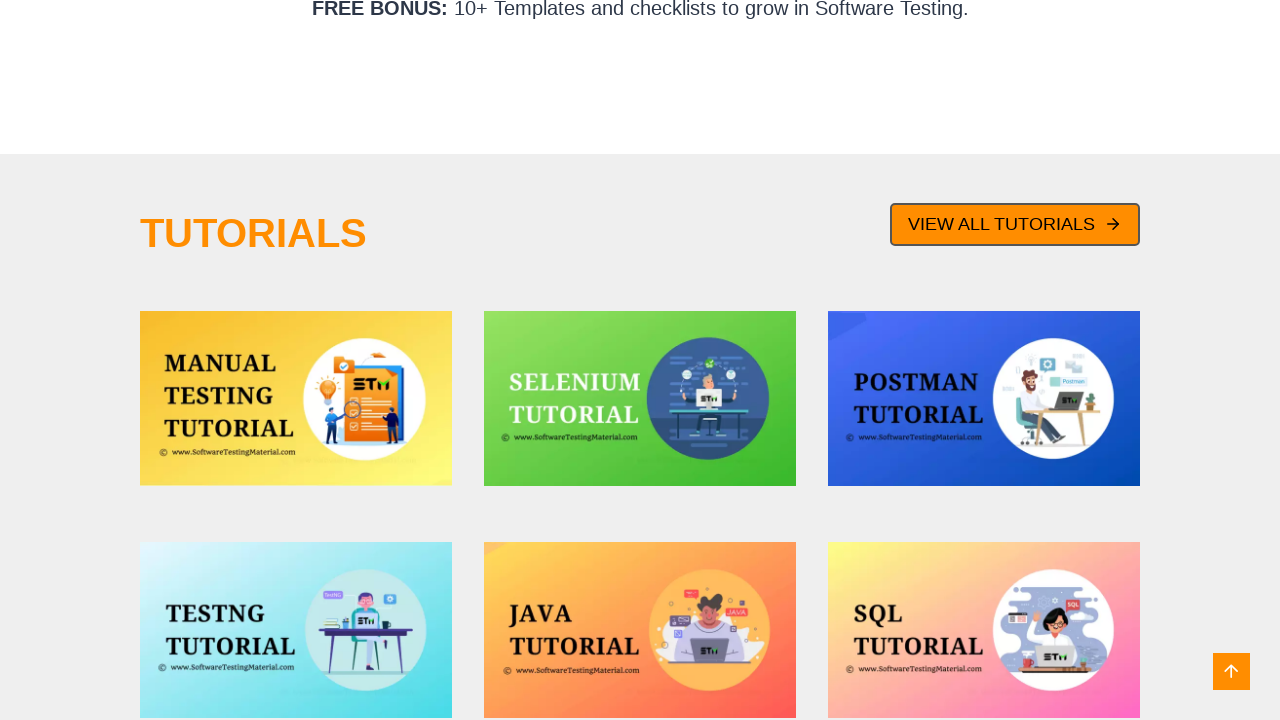

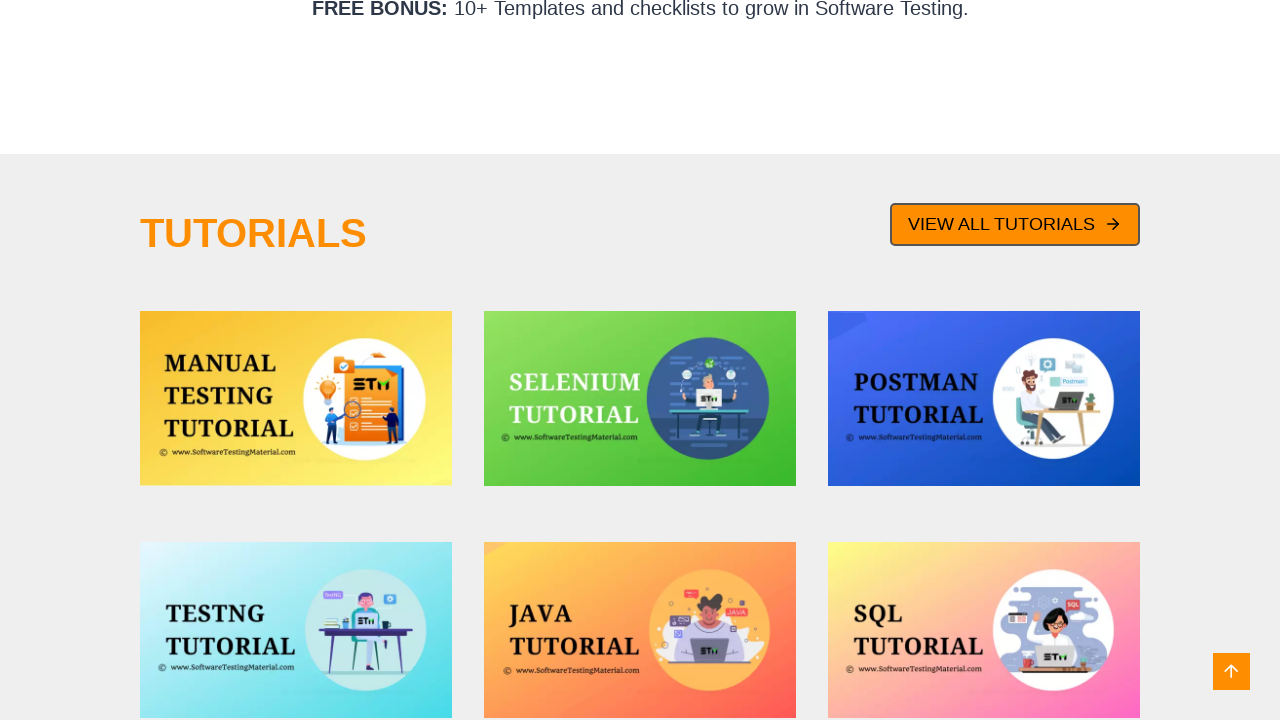